Navigates to the Cognizant website and verifies the page loads by checking the page title is available.

Starting URL: http://www.cognizant.com

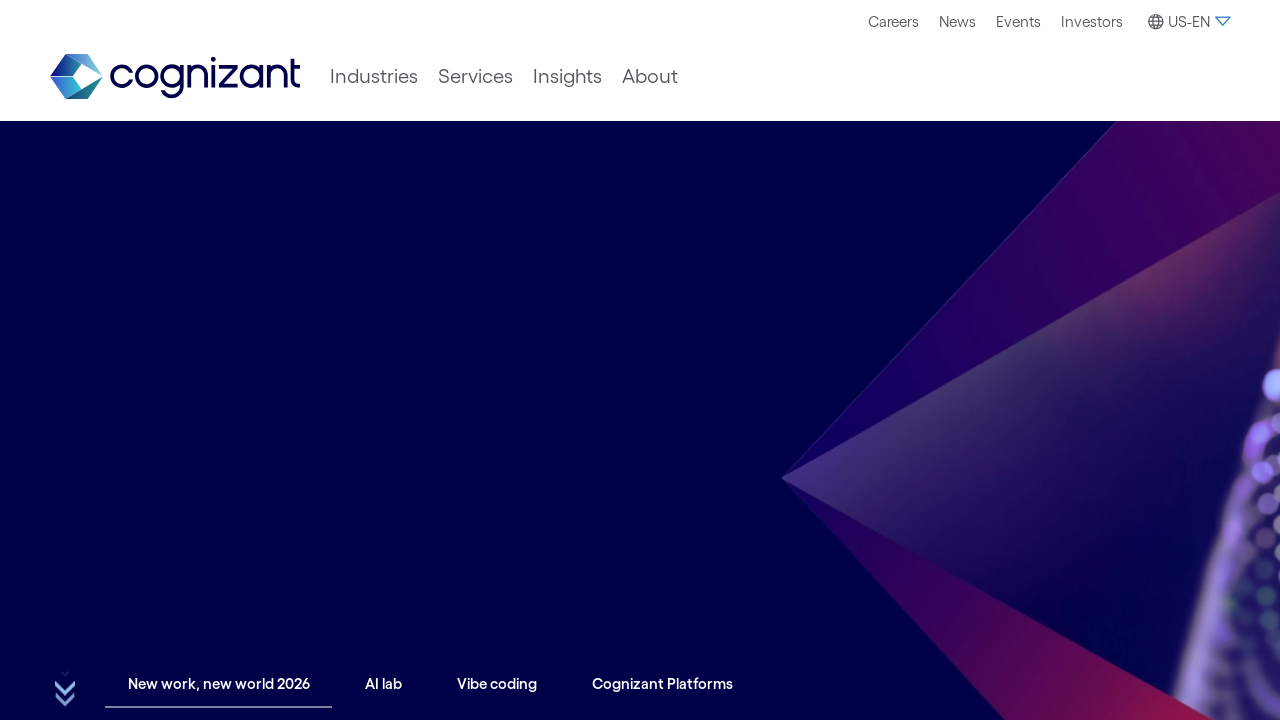

Waited for page to reach domcontentloaded state
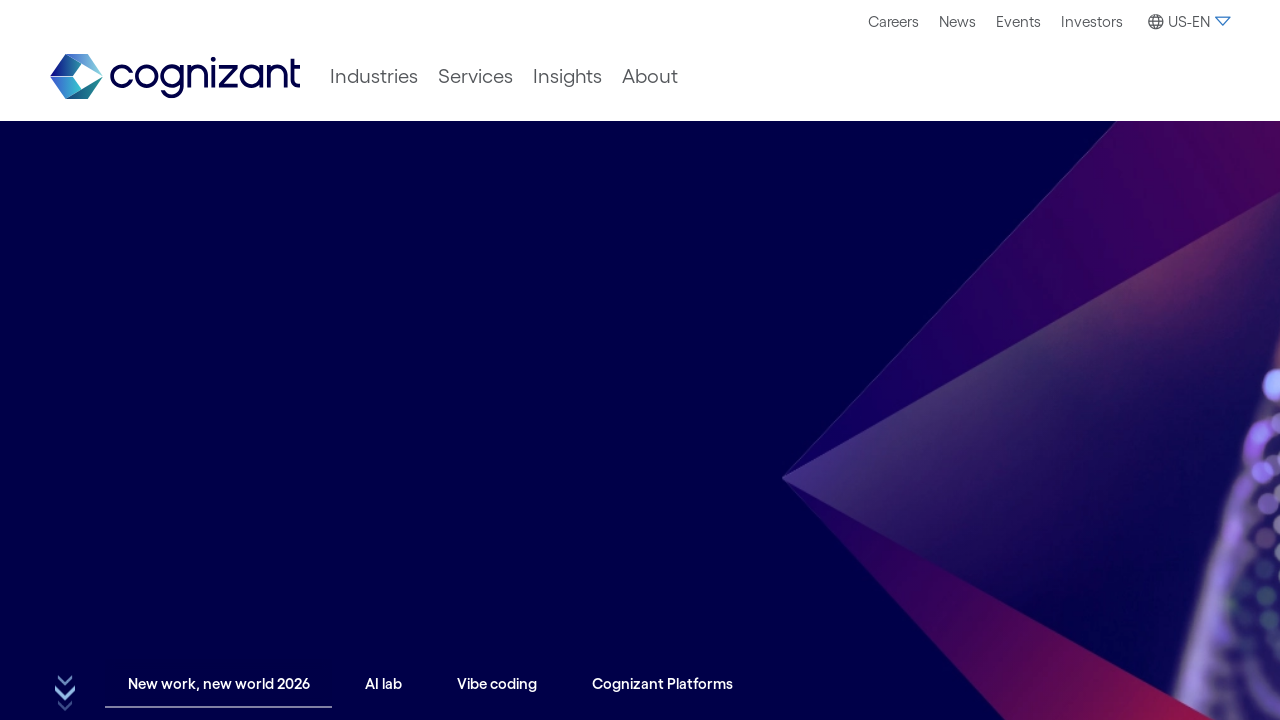

Retrieved page title
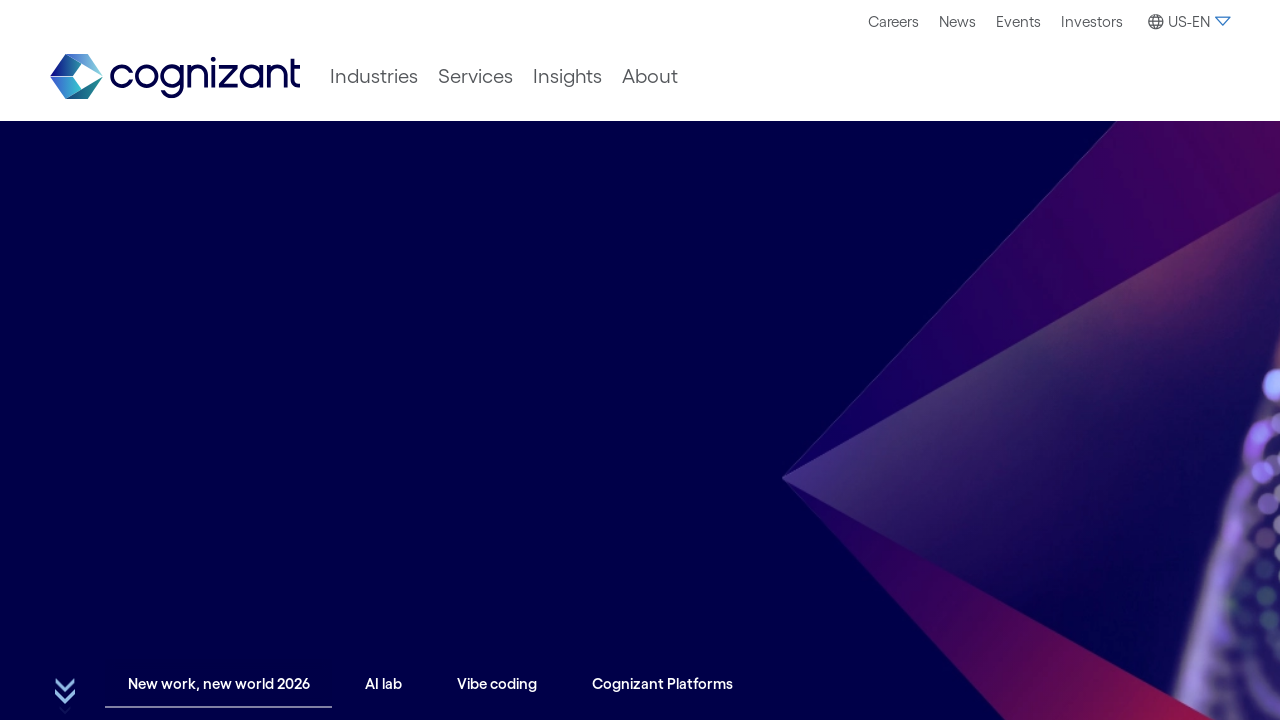

Verified that page title is present and not empty
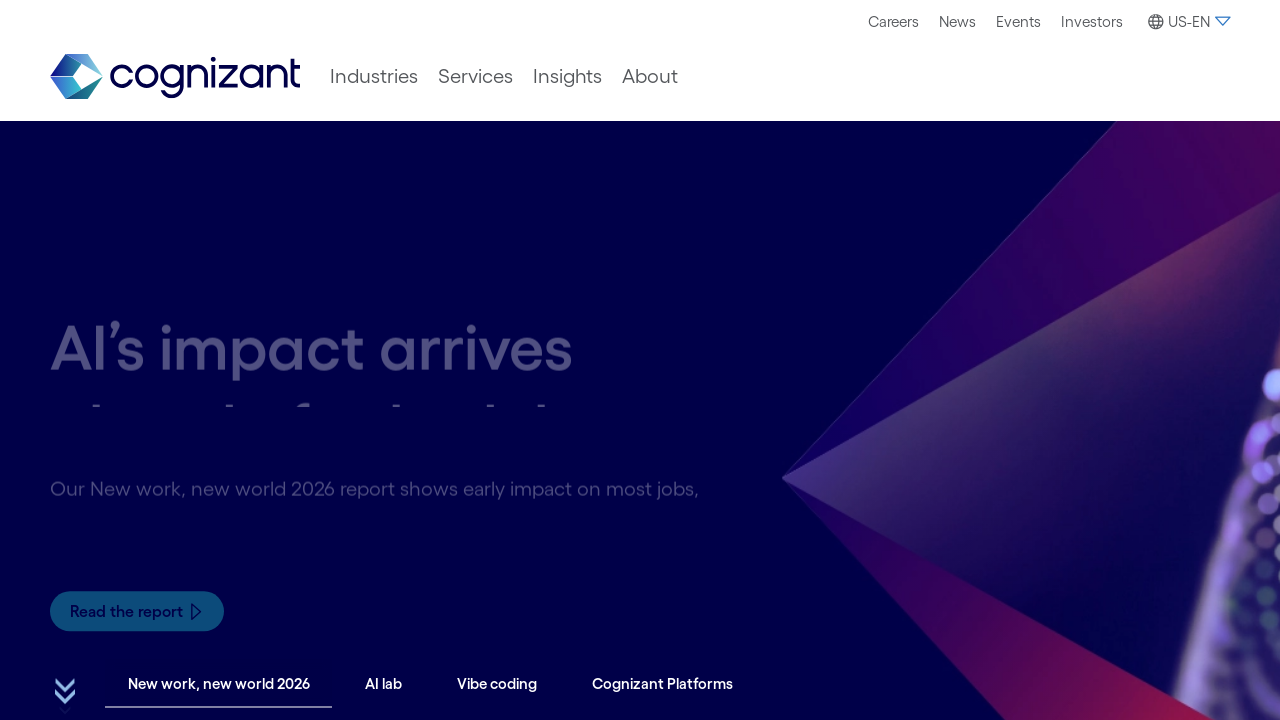

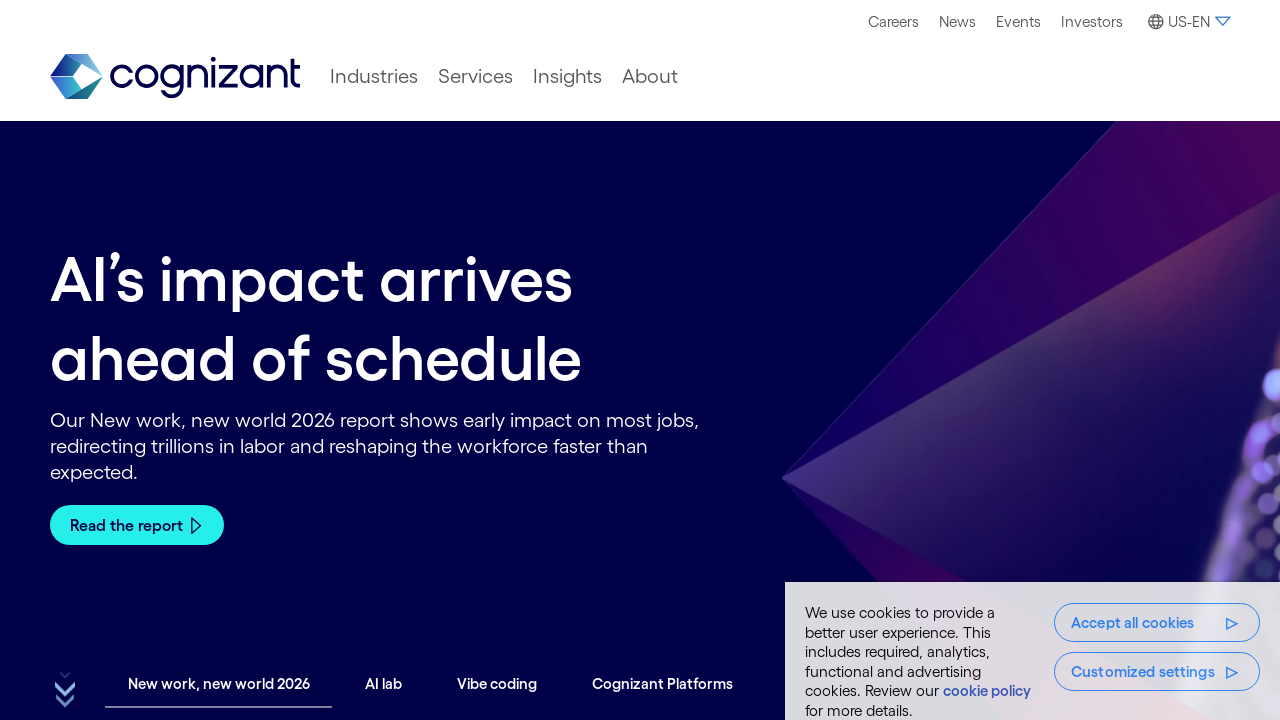